Tests that clicking the "Community Guidelines" footer link navigates to the correct /community_guidelines page

Starting URL: https://scratch.mit.edu

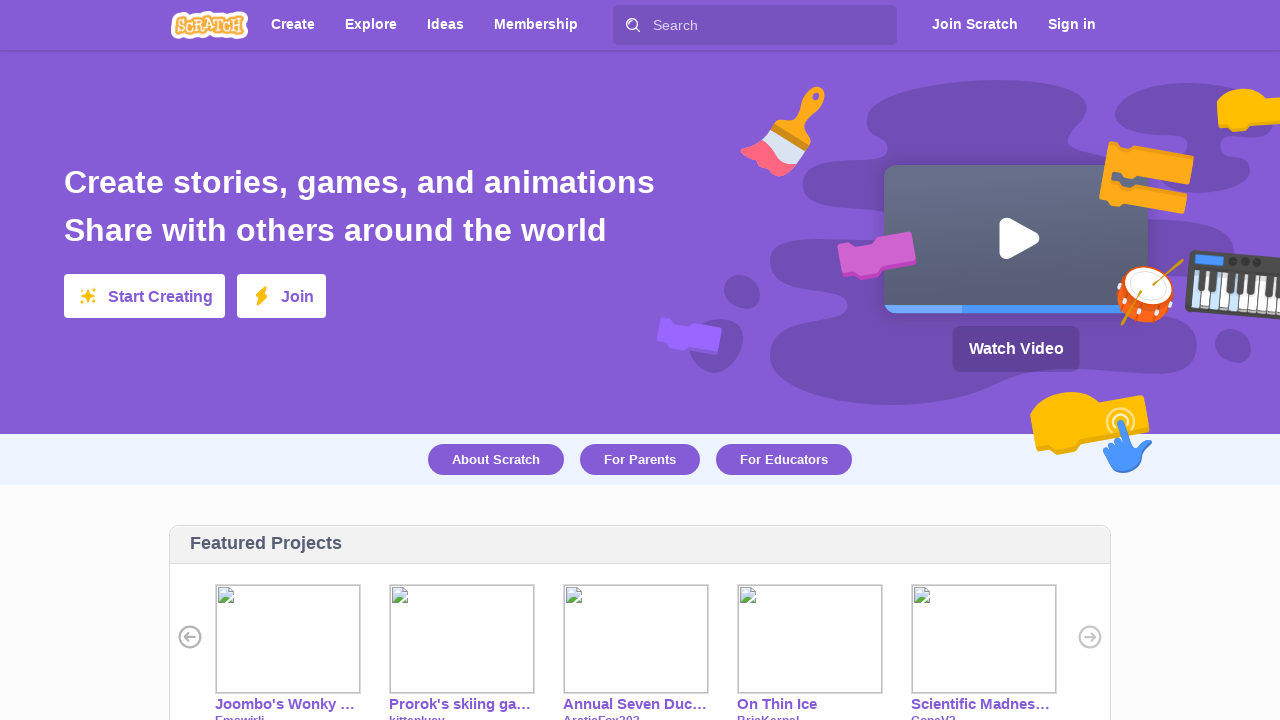

Waited for footer element to be visible
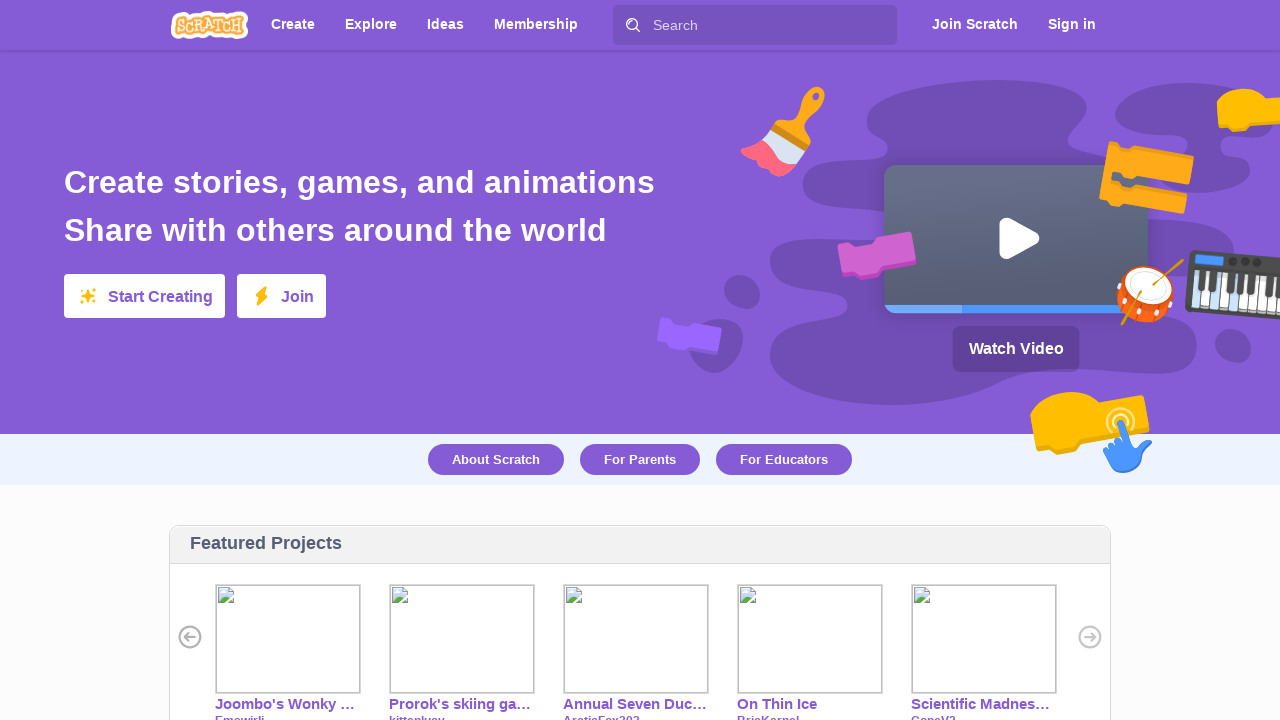

Clicked Community Guidelines link in footer at (431, 486) on text=Community Guidelines
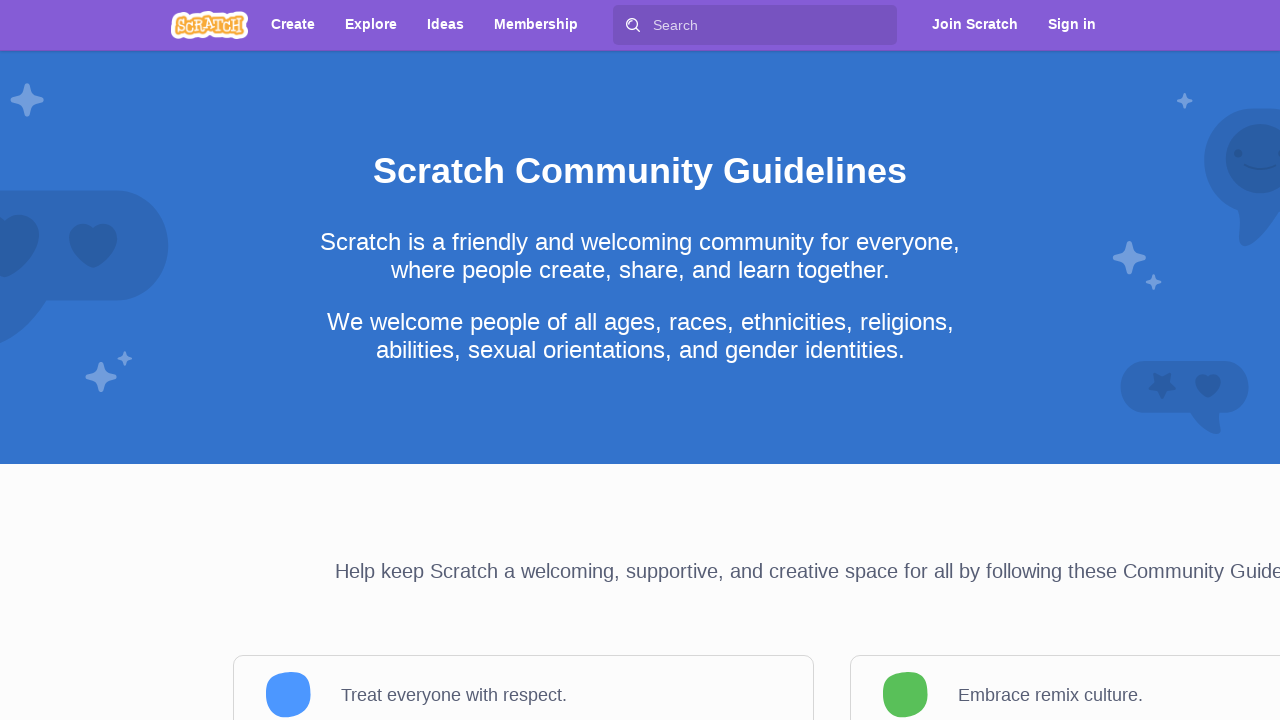

Navigated to Community Guidelines page with URL containing /community_guidelines
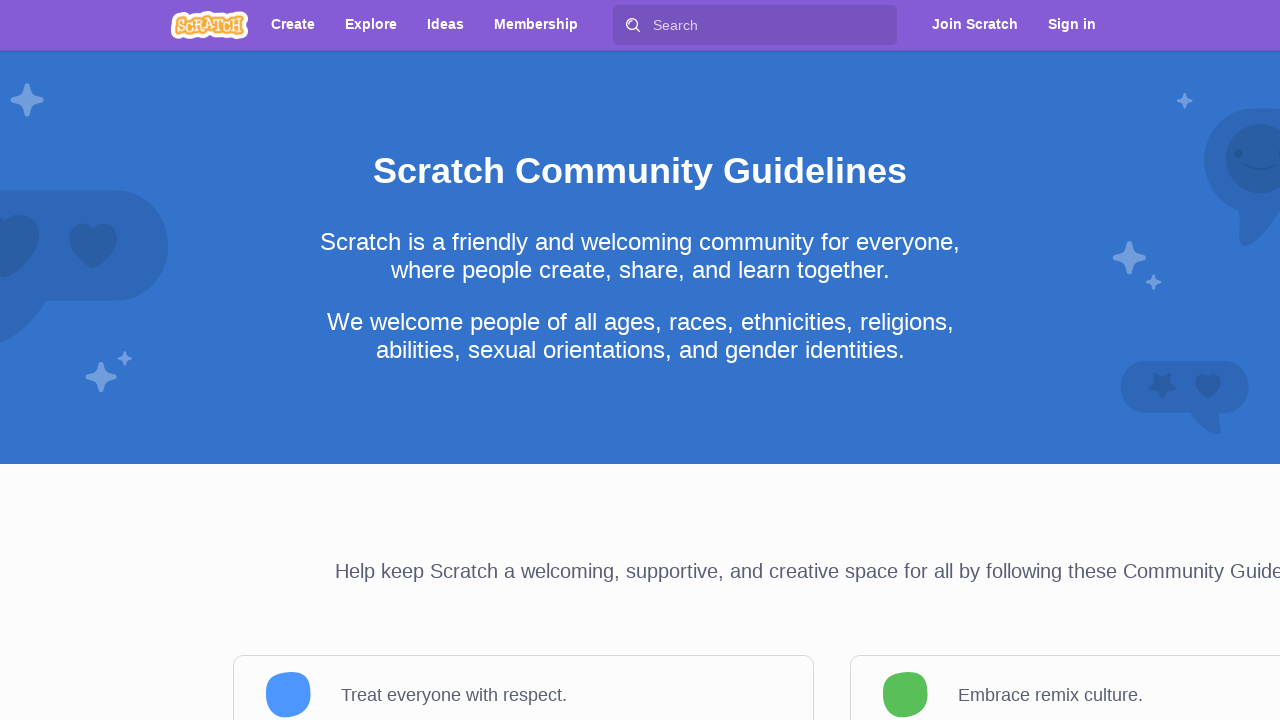

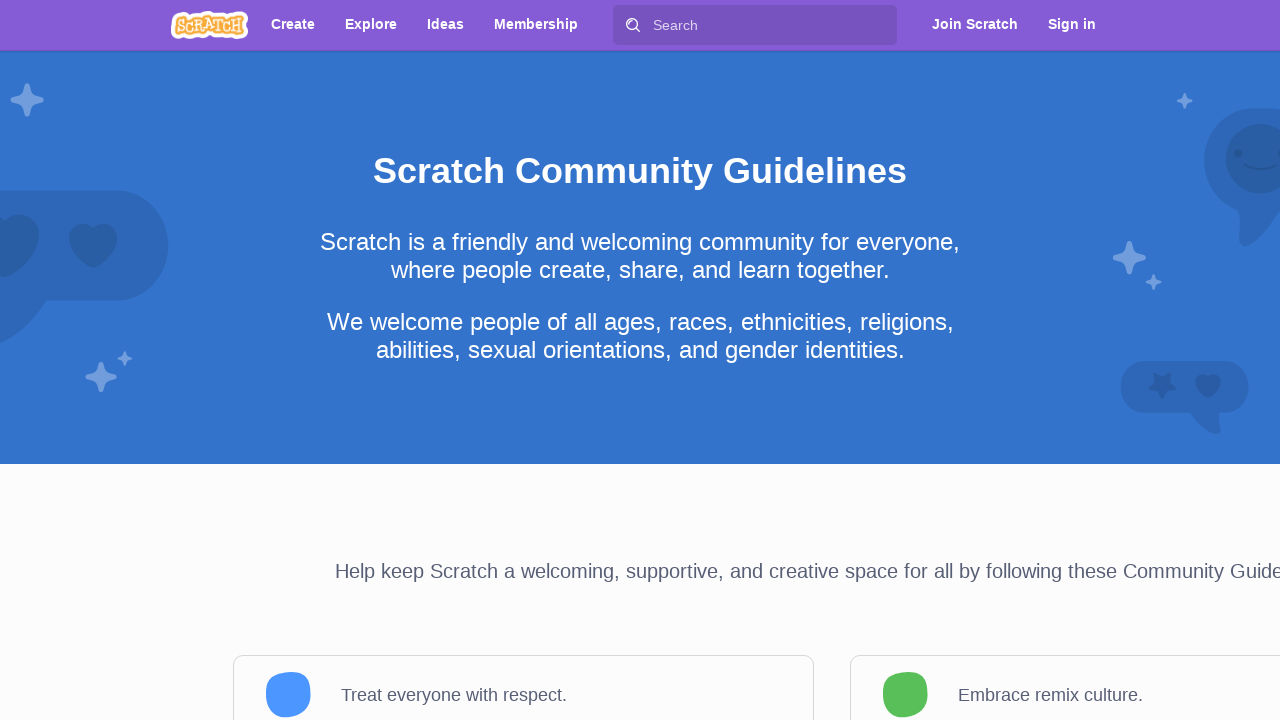